Tests login with valid email but wrong password and verifies appropriate error message

Starting URL: https://vue-demo.daniel-avellaneda.com

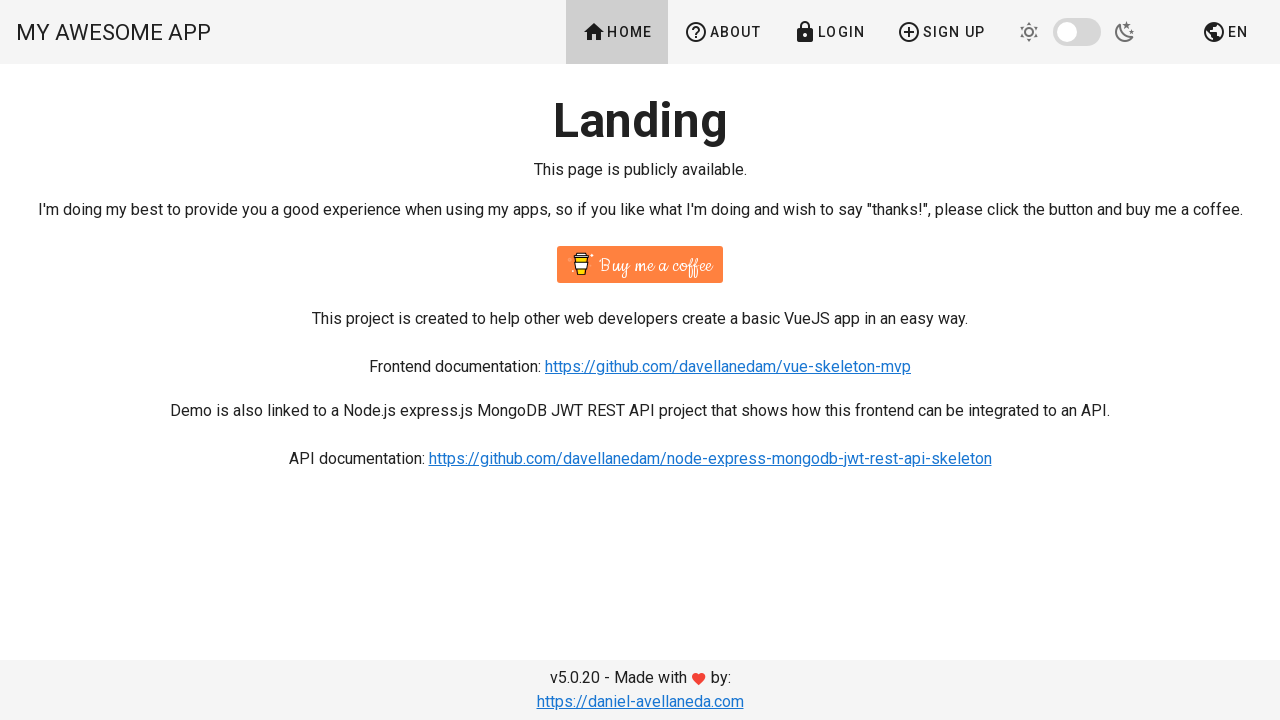

Clicked login link in header at (829, 32) on xpath=//*[@id="app"]/div/div/header/div/div[3]/a[3]/span
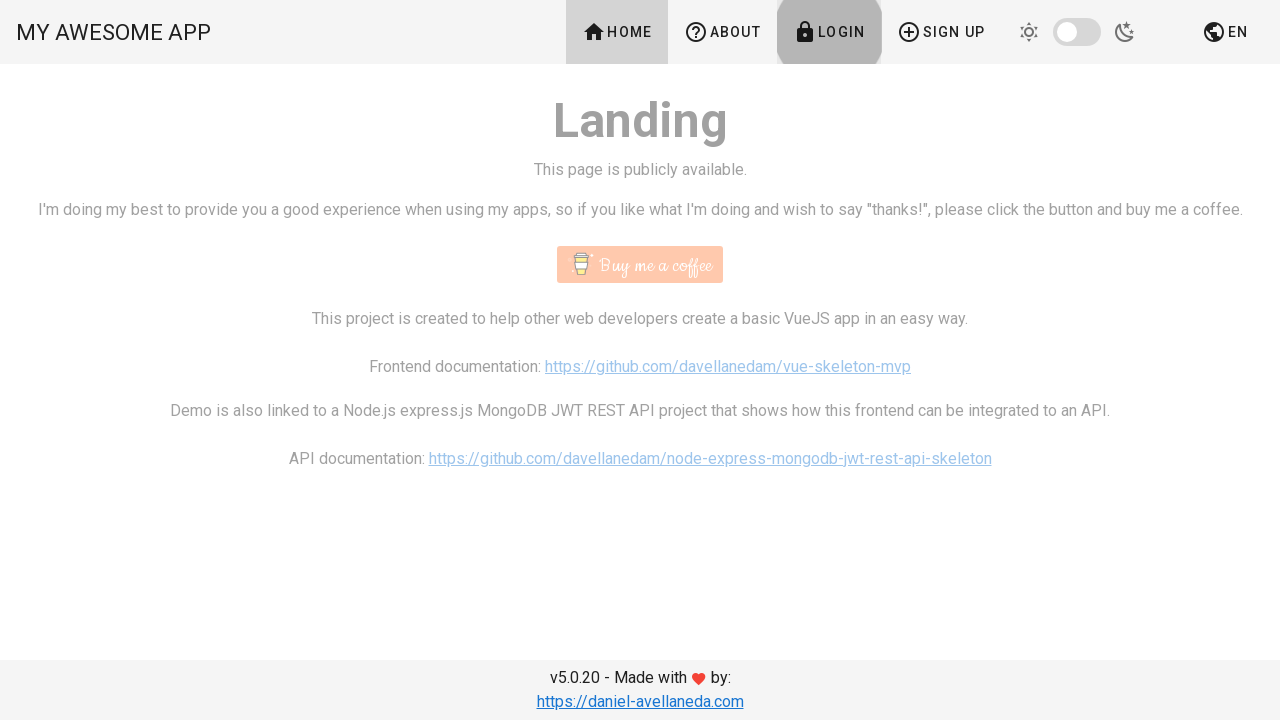

Email field became visible
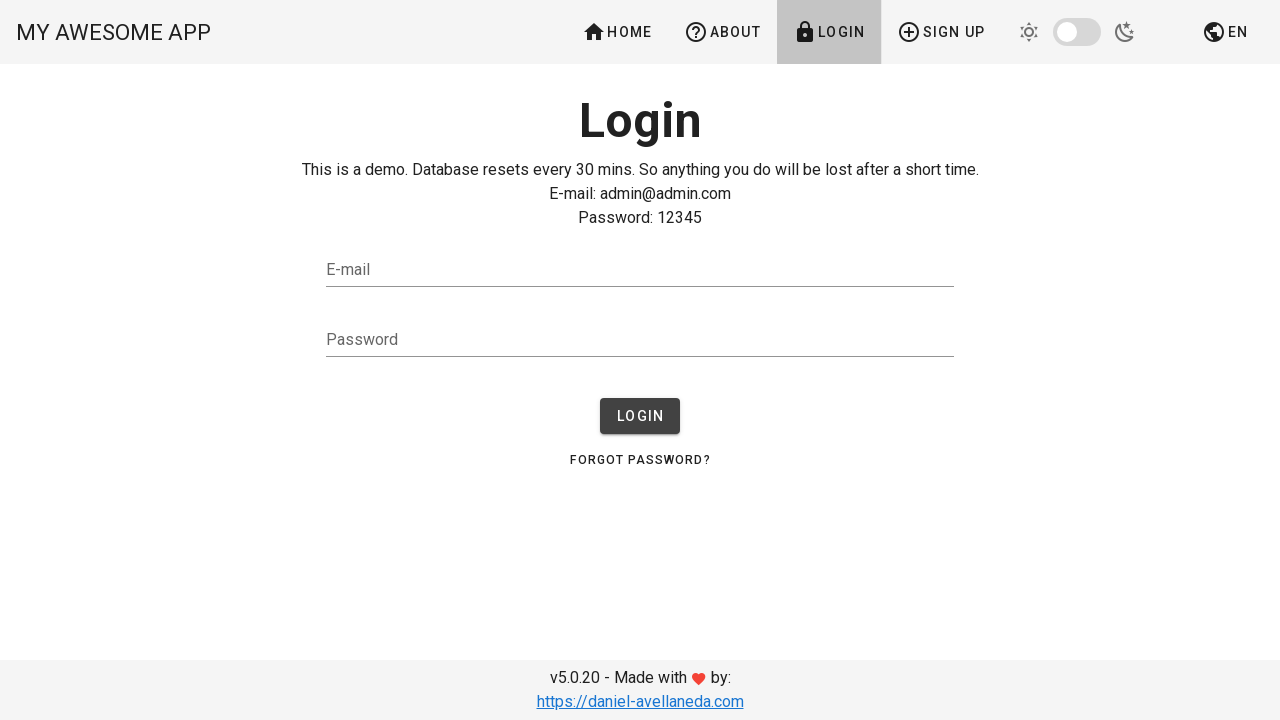

Filled email field with 'admin@admin.com' on #email
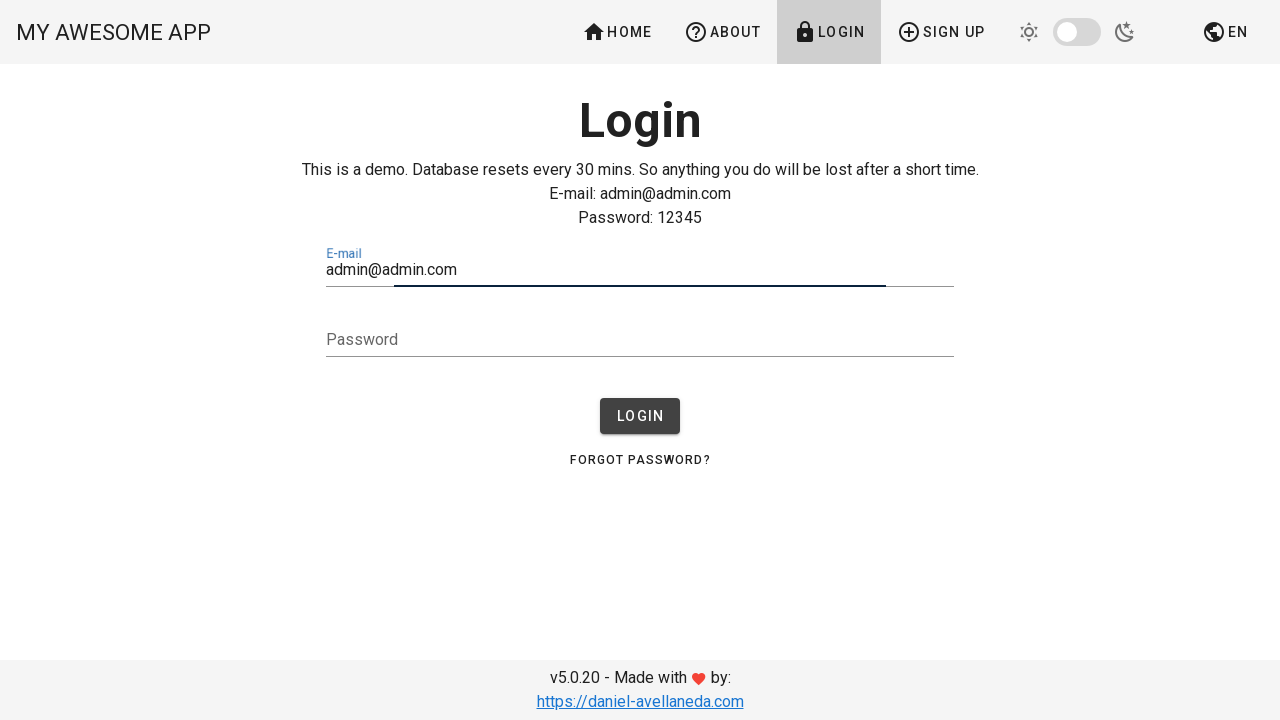

Filled password field with incorrect password 'wrongPassword456!' on #password
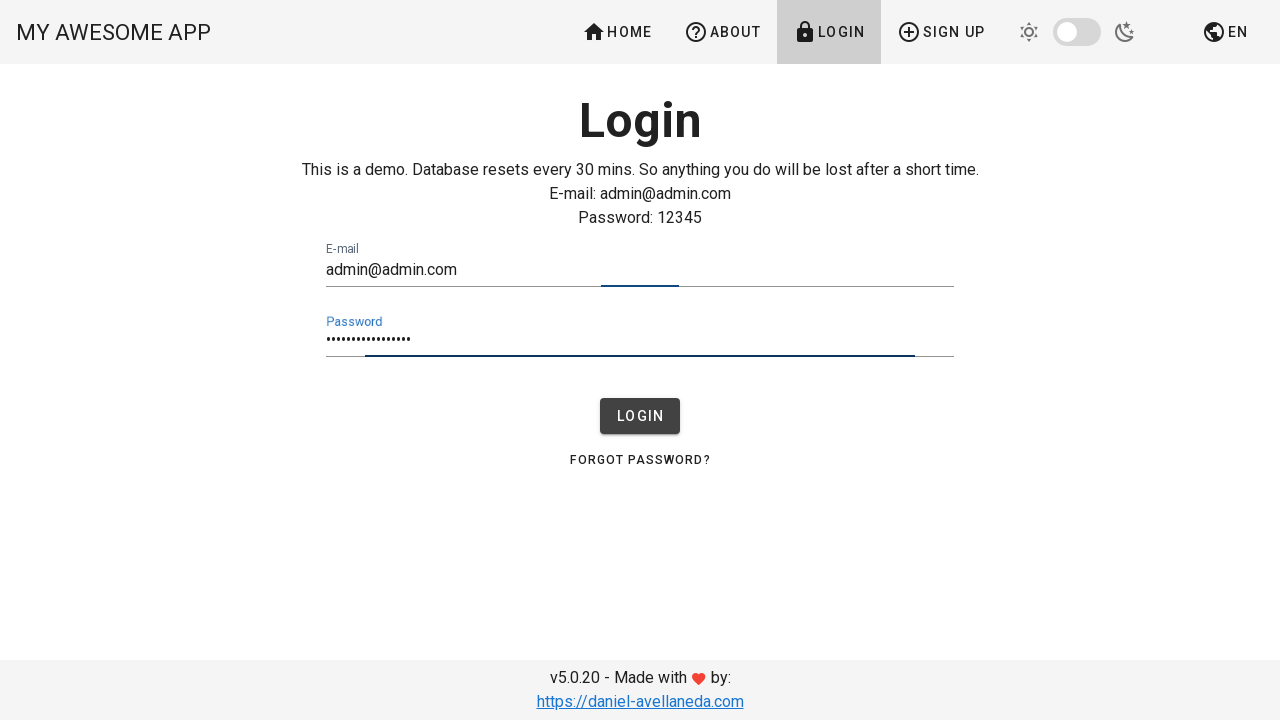

Clicked login button to submit form at (640, 416) on xpath=//*[@id="app"]/div[1]/main/div/div[2]/div/div/div[3]/span/form/div/div[3]/
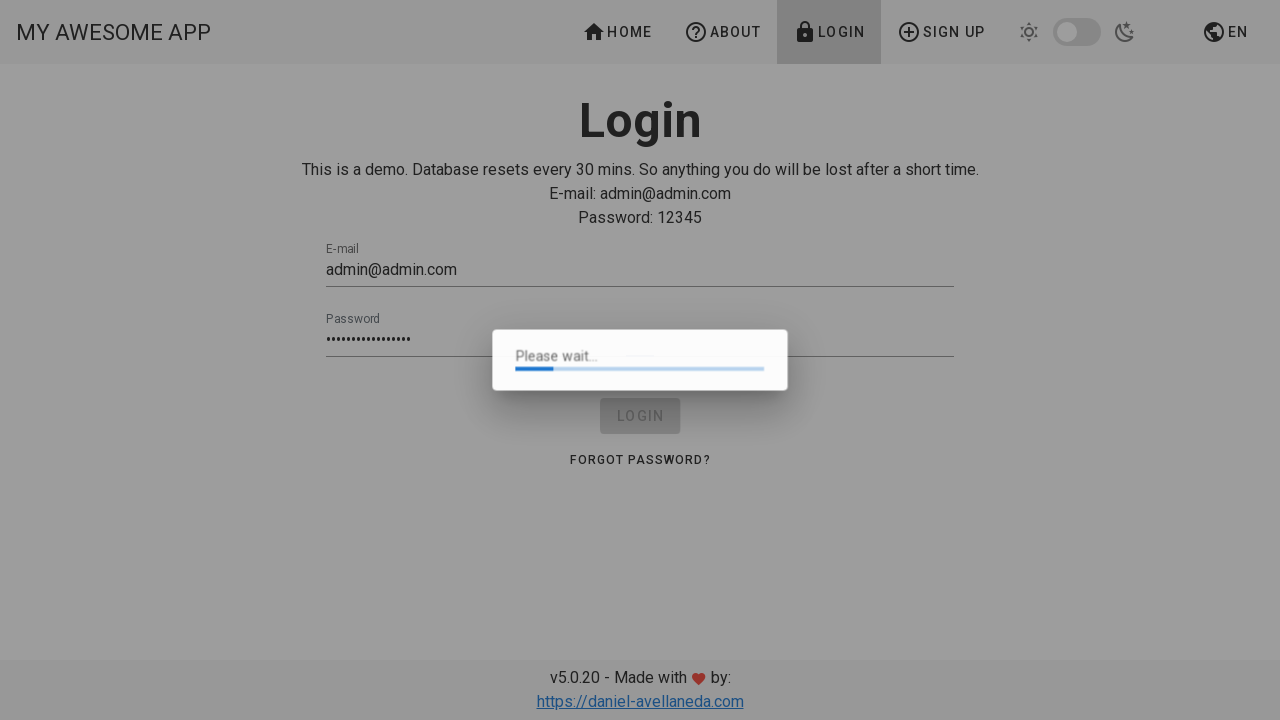

Error message appeared on login page
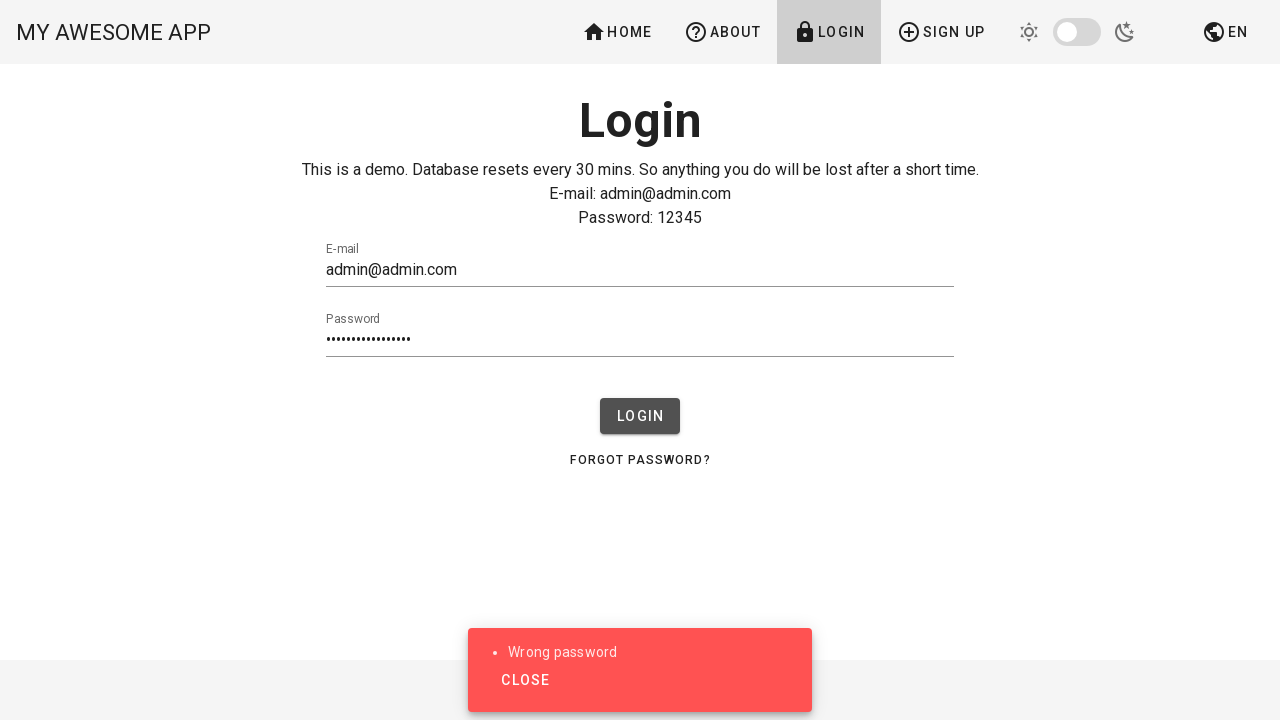

Verified error message text is 'Wrong password'
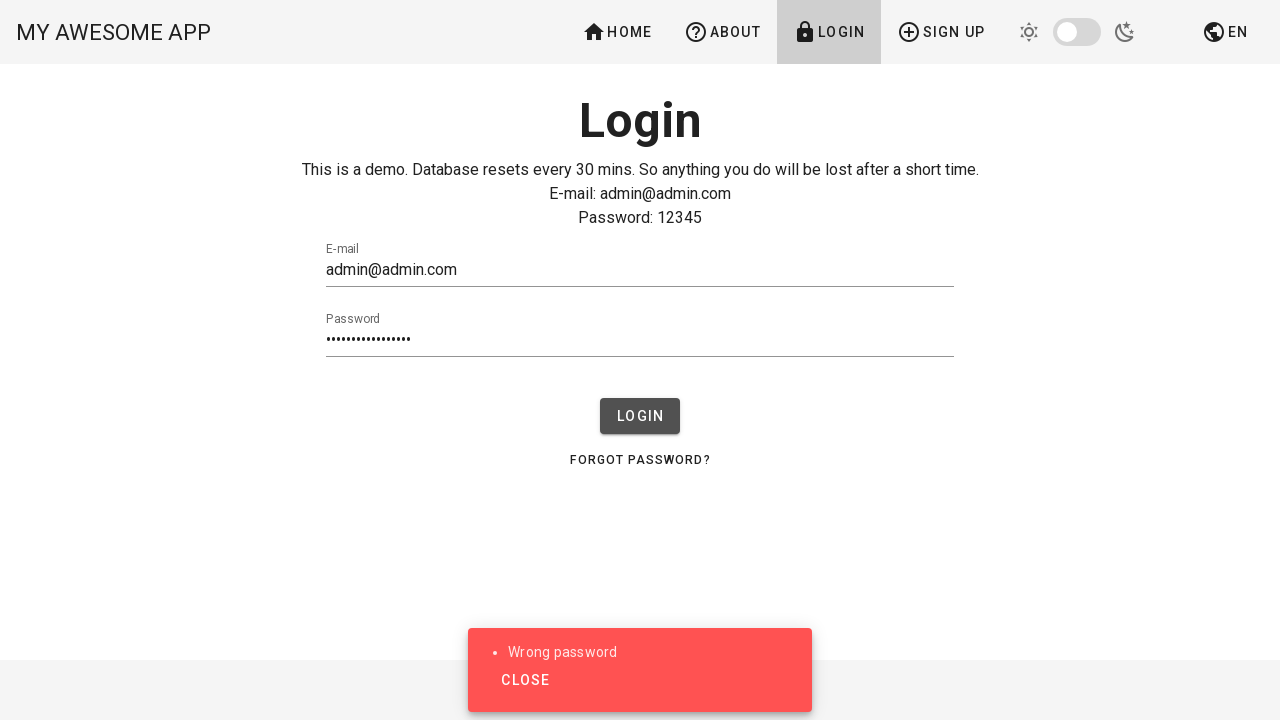

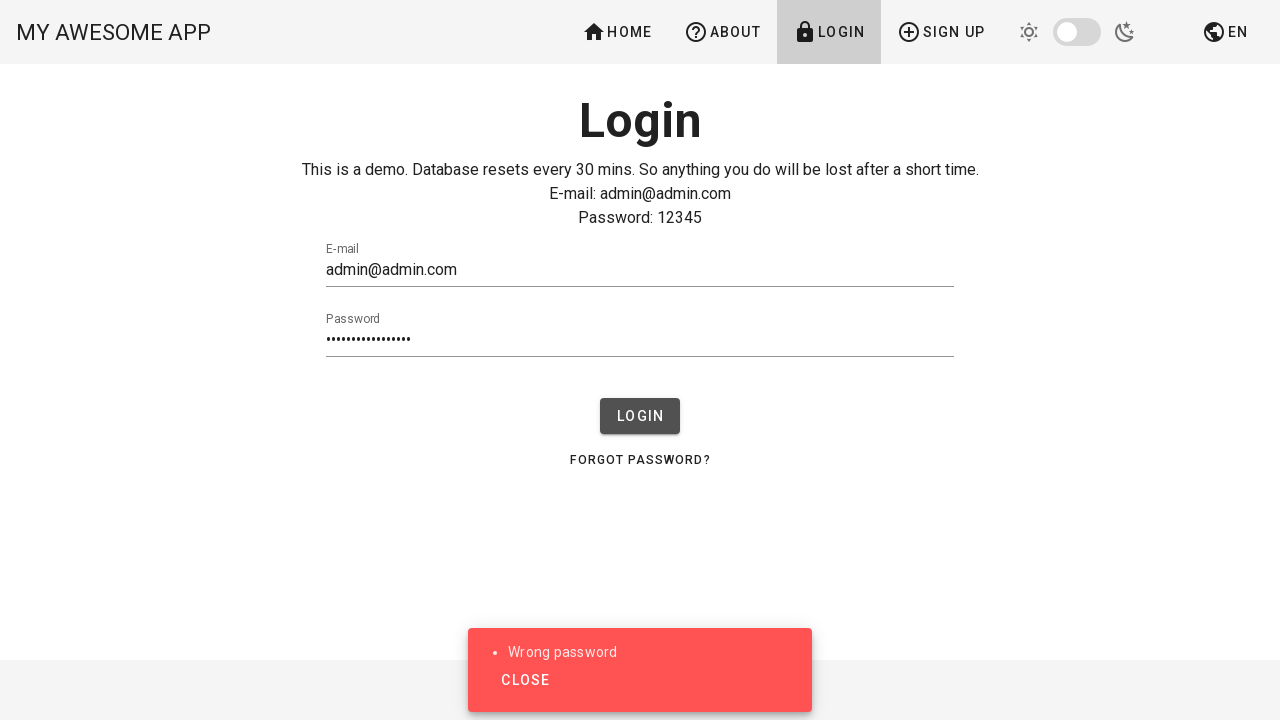